Tests dropdown selection functionality by selecting options from both single and multiple selection dropdowns on a form components page

Starting URL: https://wcaquino.me/selenium/componentes.html

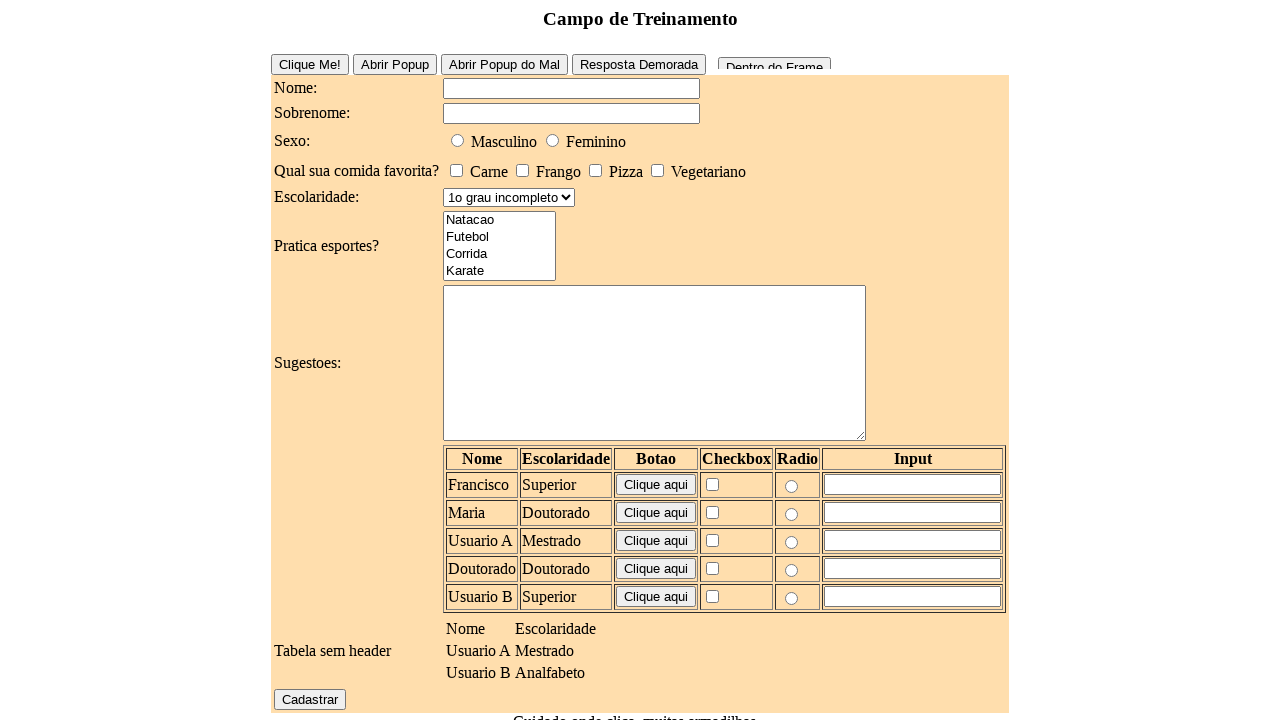

Selected 'Especializacao' from single selection dropdown on select#elementosForm\:escolaridade
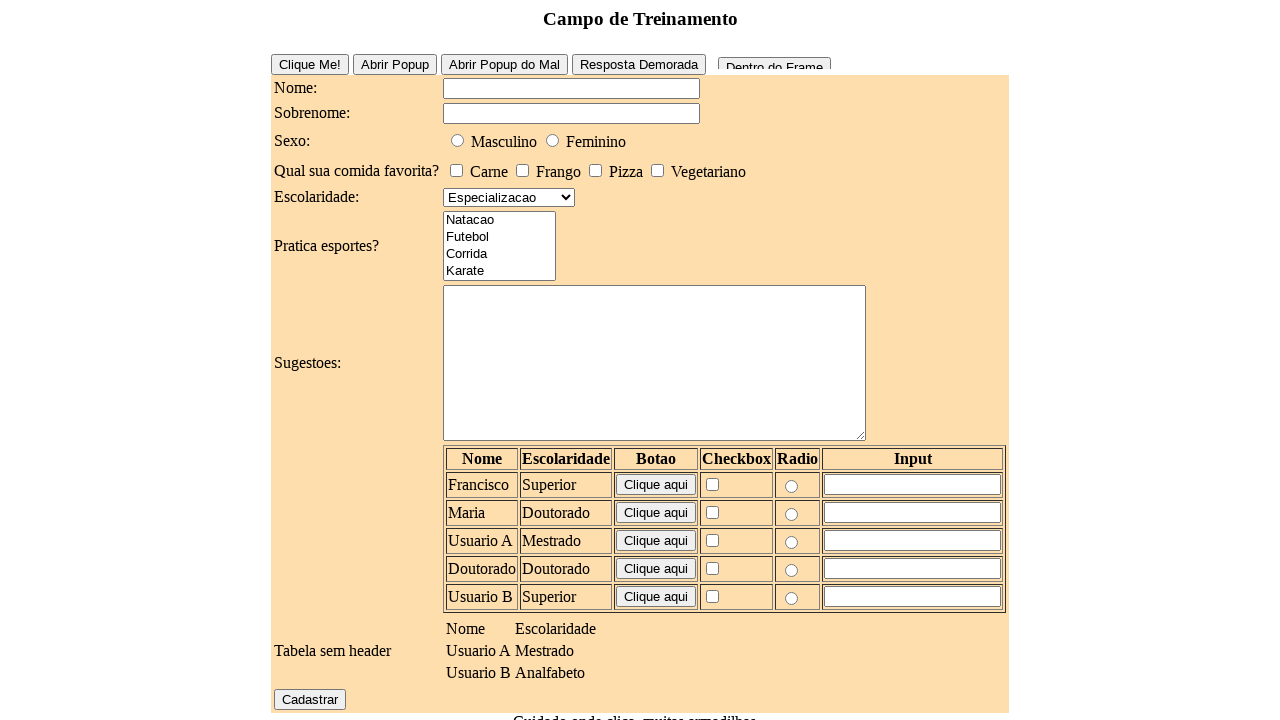

Selected 'Natacao' from multiple selection dropdown on select#elementosForm\:esportes
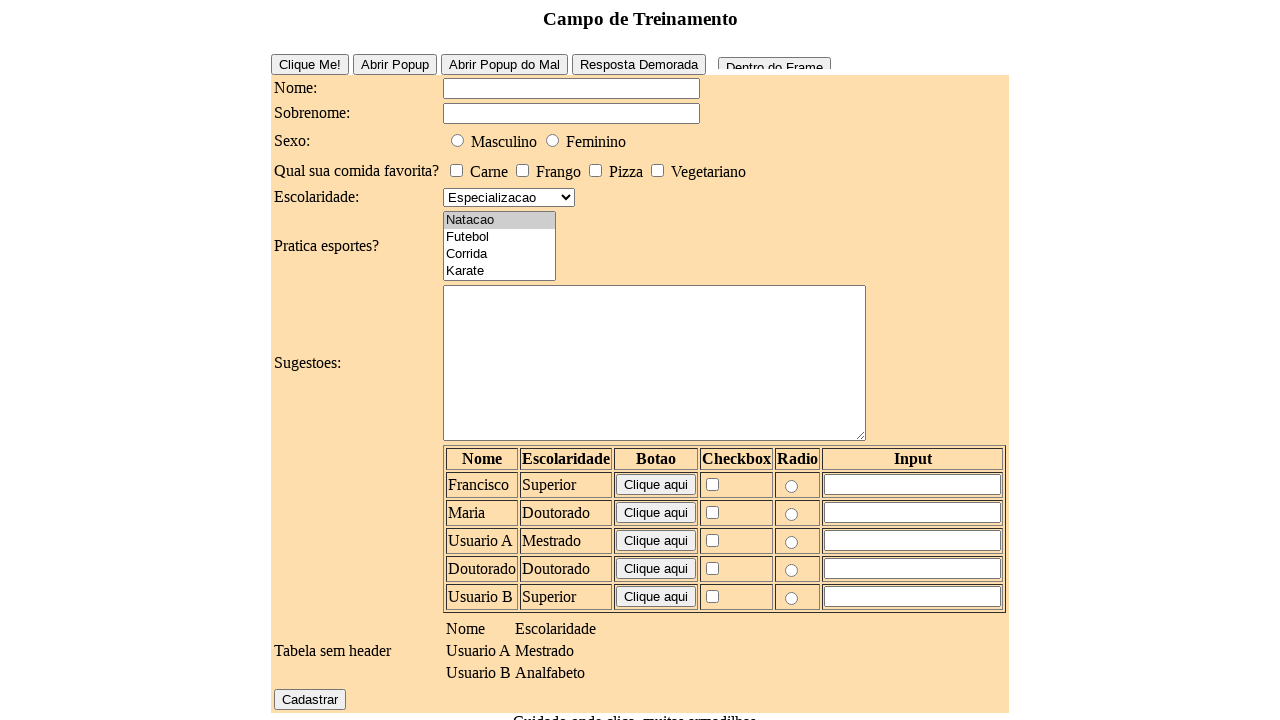

Selected 'Natacao' and 'Corrida' from multiple selection dropdown on select#elementosForm\:esportes
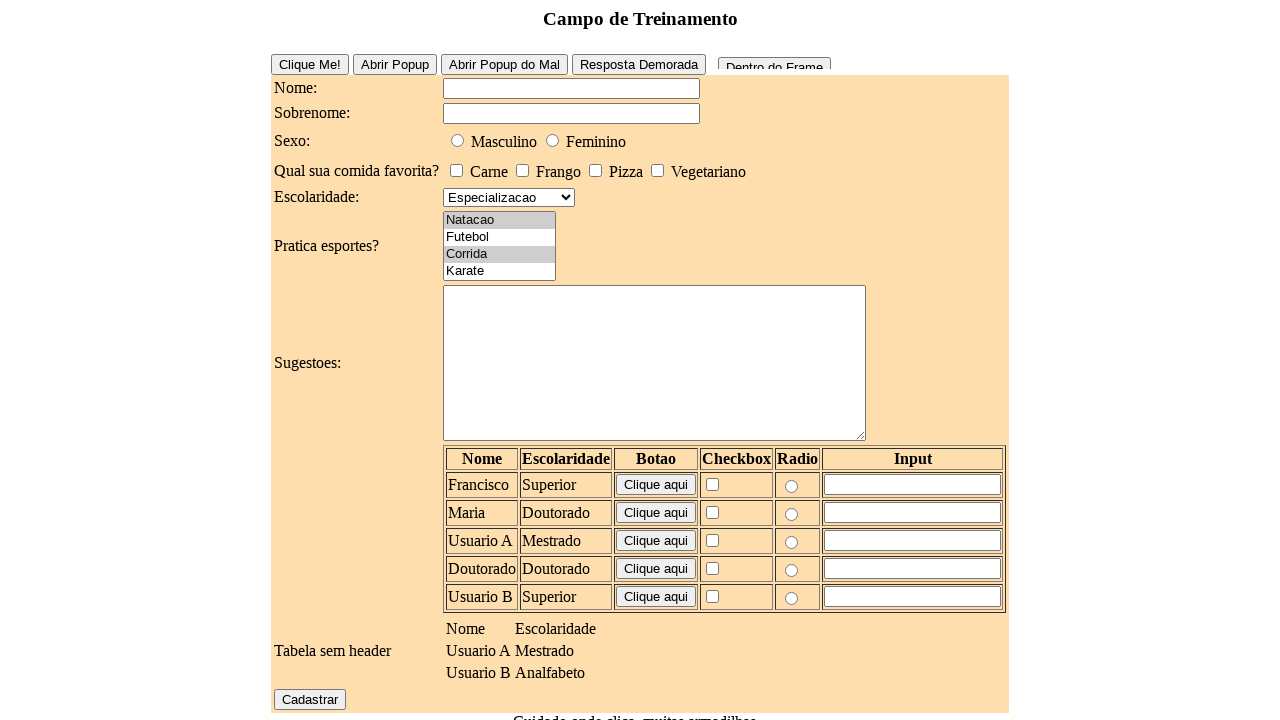

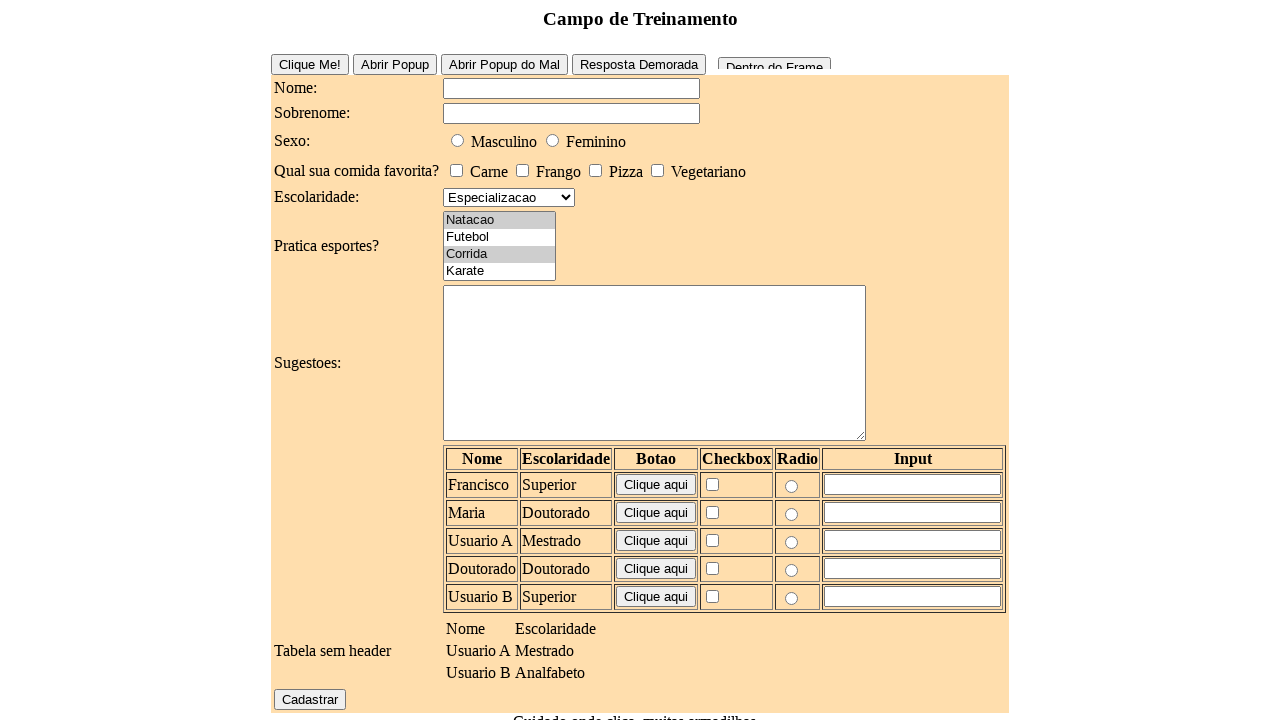